Tests that the browser back button works correctly with filter navigation

Starting URL: https://demo.playwright.dev/todomvc

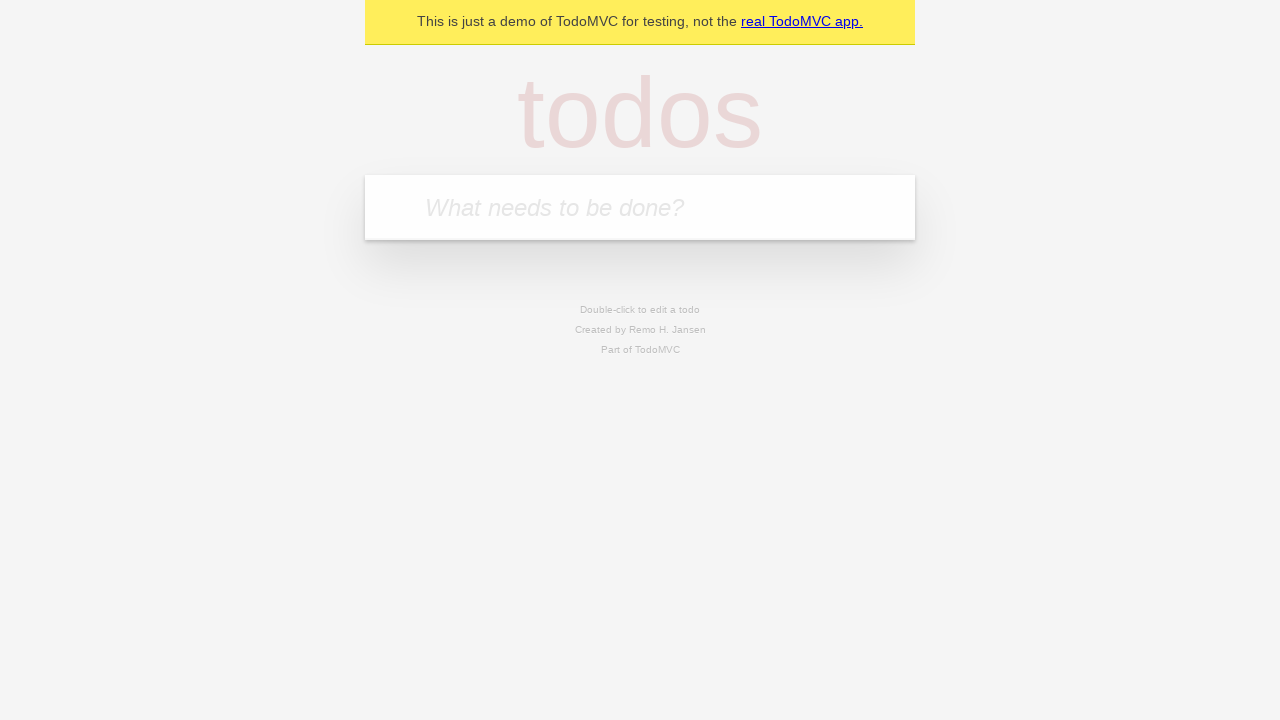

Filled todo input with 'buy some cheese' on internal:attr=[placeholder="What needs to be done?"i]
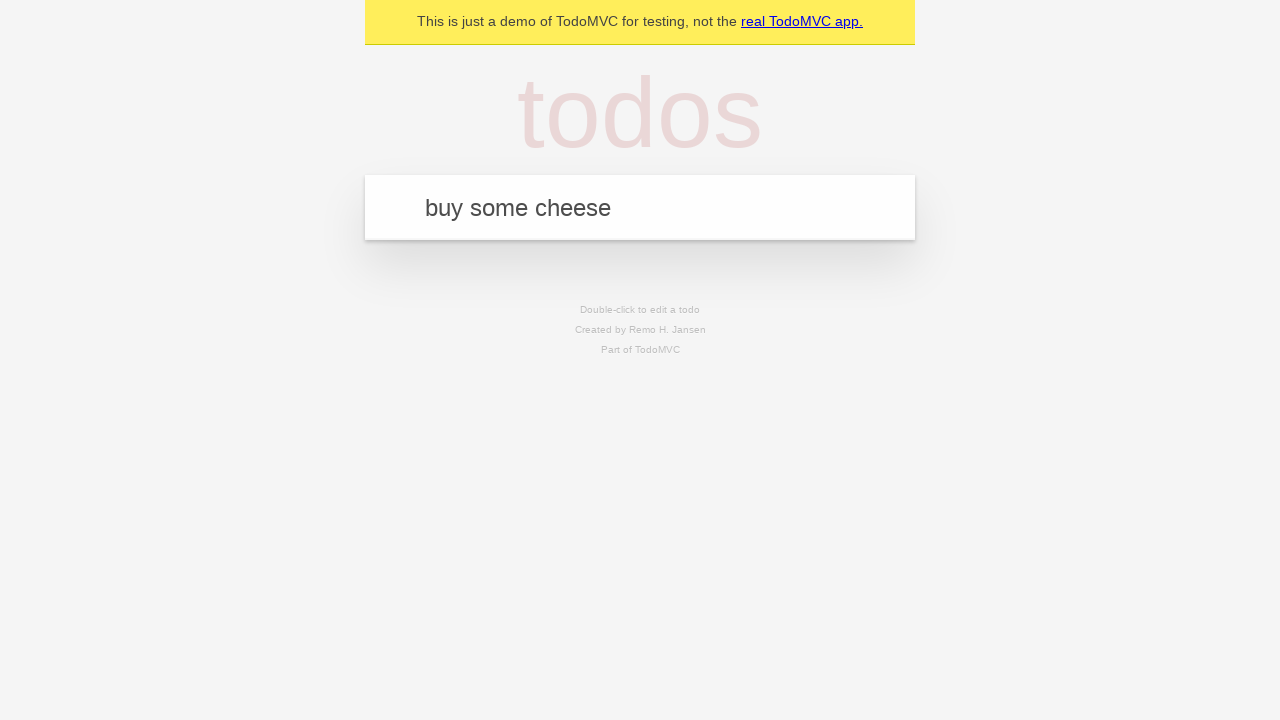

Pressed Enter to add todo 'buy some cheese' on internal:attr=[placeholder="What needs to be done?"i]
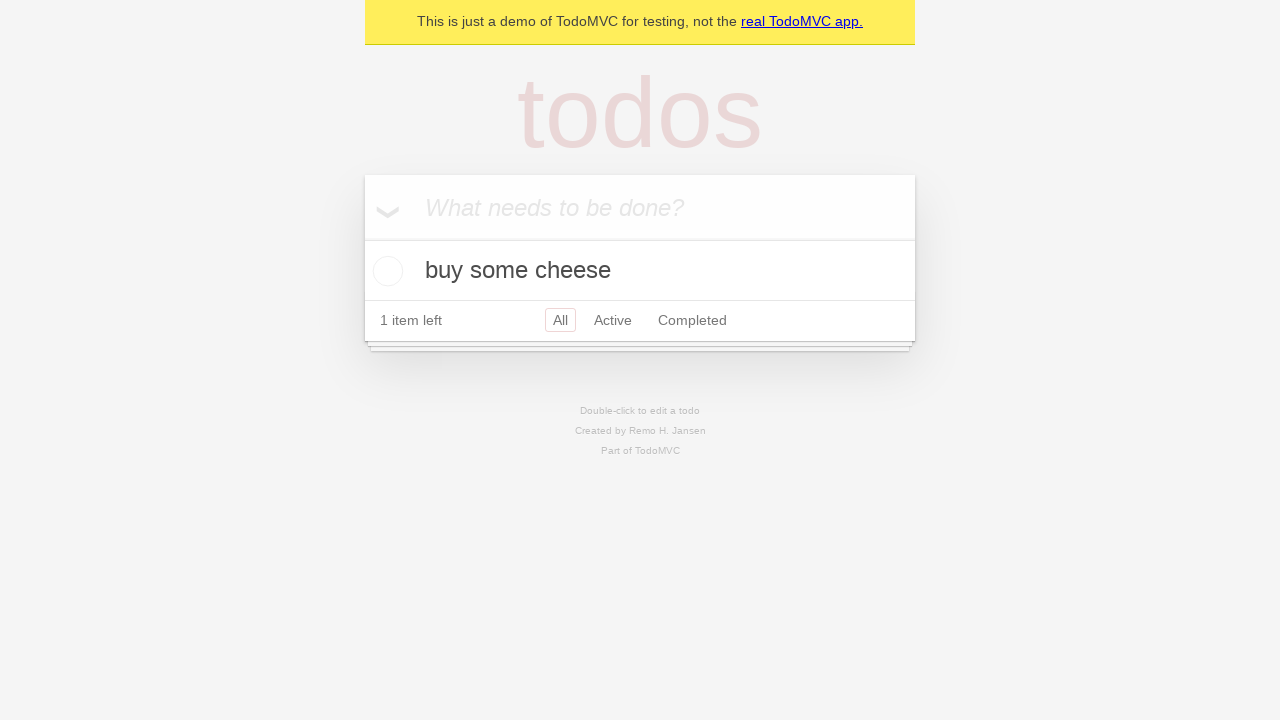

Filled todo input with 'feed the cat' on internal:attr=[placeholder="What needs to be done?"i]
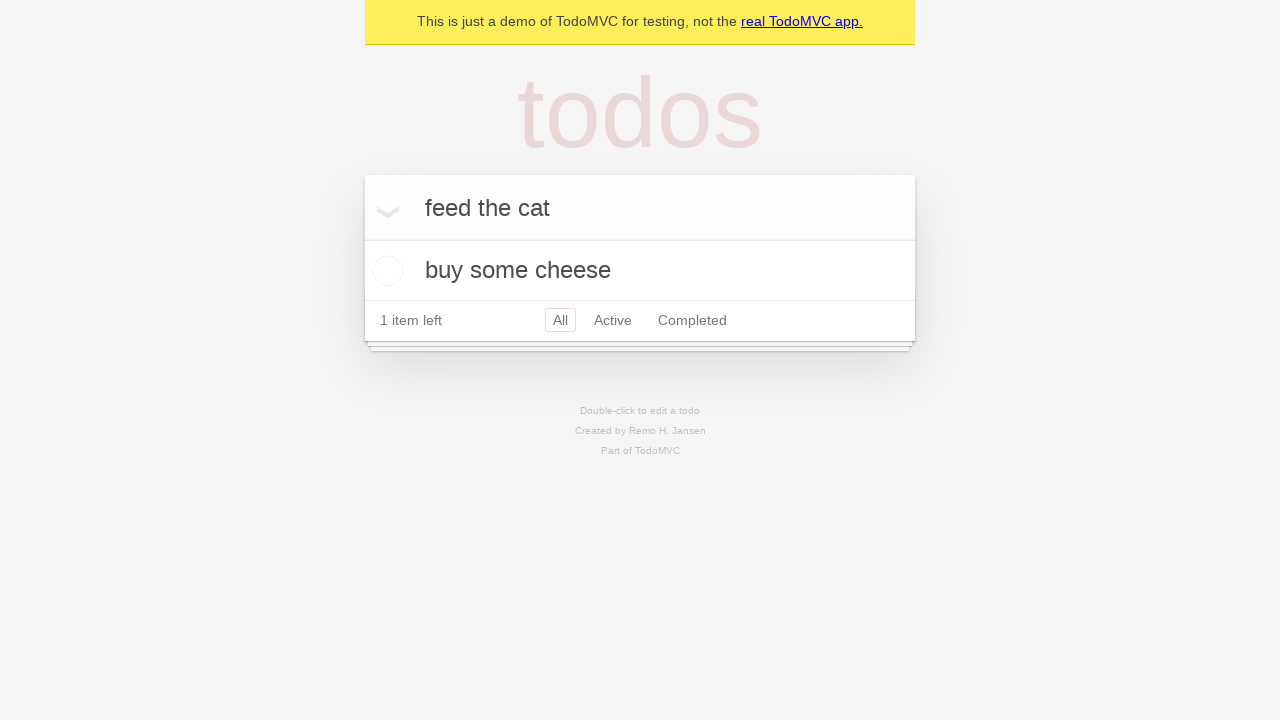

Pressed Enter to add todo 'feed the cat' on internal:attr=[placeholder="What needs to be done?"i]
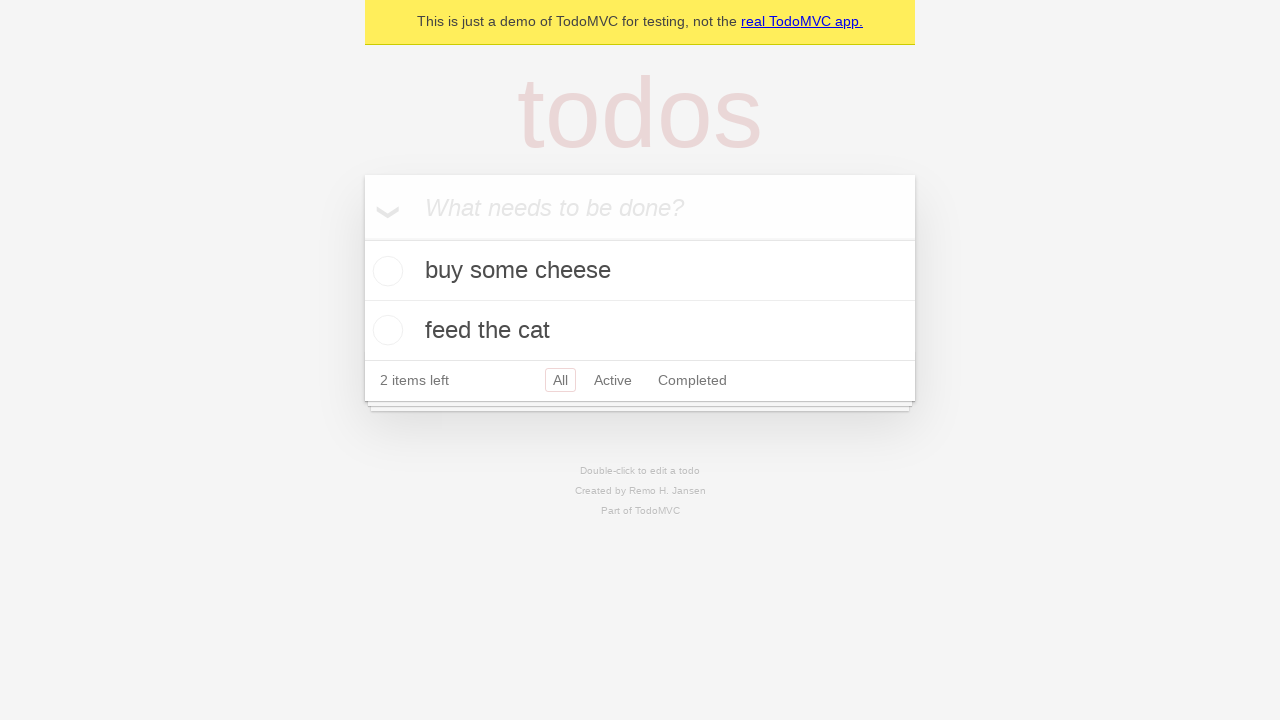

Filled todo input with 'book a doctors appointment' on internal:attr=[placeholder="What needs to be done?"i]
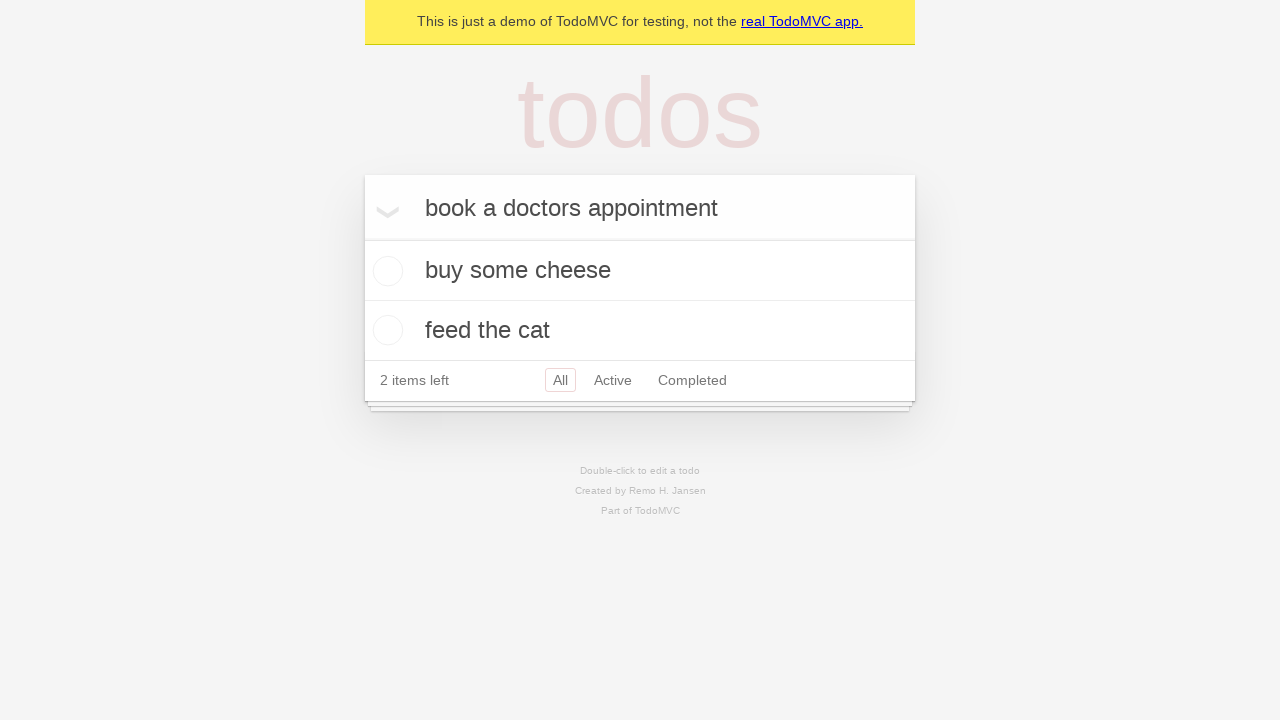

Pressed Enter to add todo 'book a doctors appointment' on internal:attr=[placeholder="What needs to be done?"i]
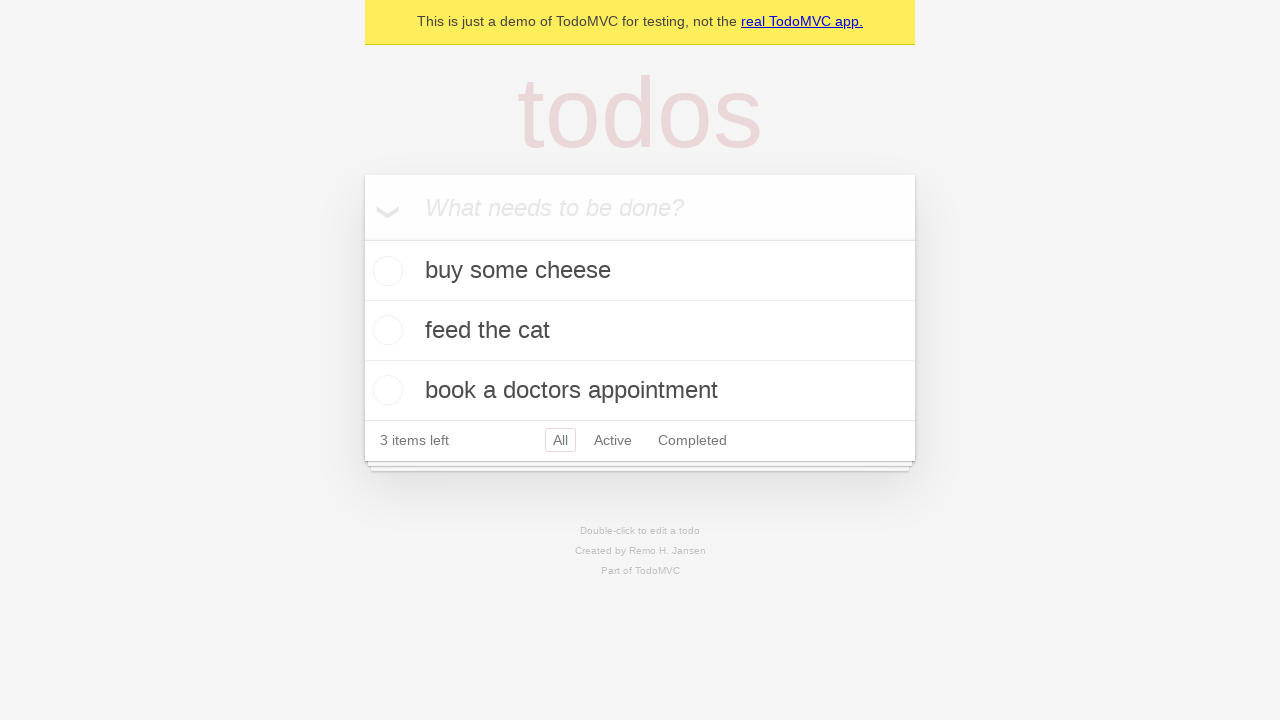

Checked the second todo item at (385, 330) on internal:testid=[data-testid="todo-item"s] >> nth=1 >> internal:role=checkbox
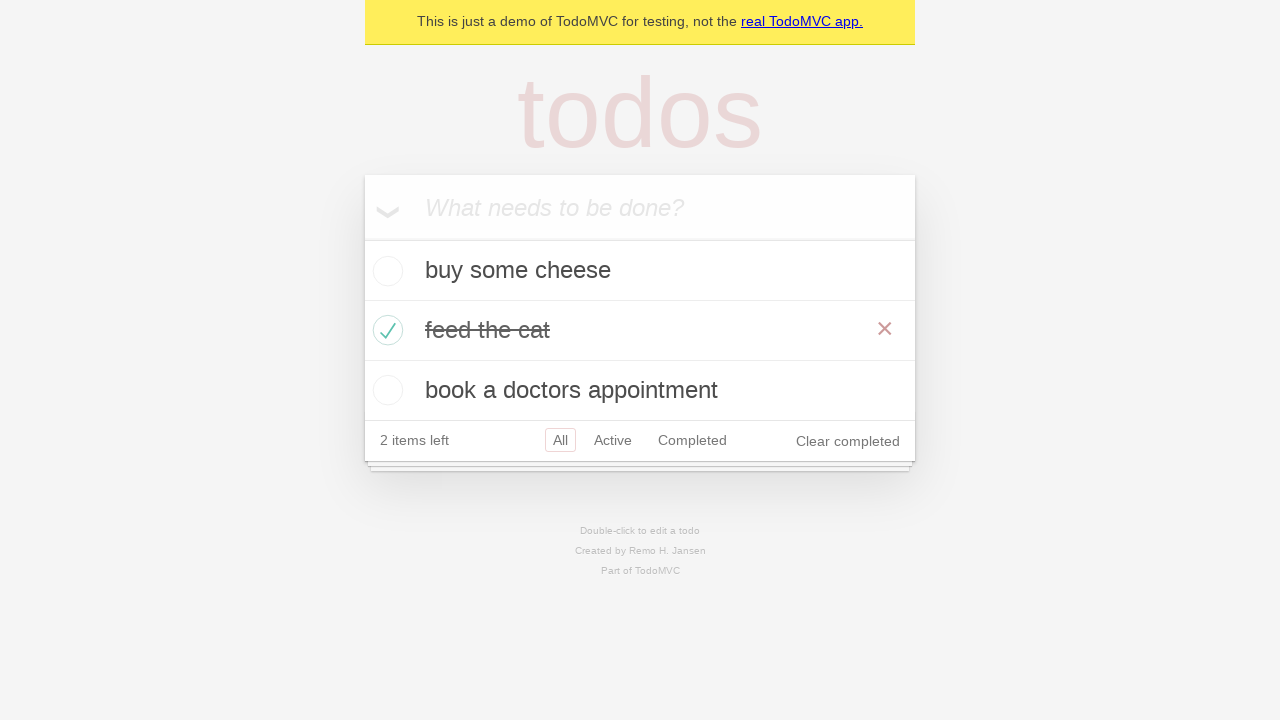

Clicked 'All' filter link at (560, 440) on internal:role=link[name="All"i]
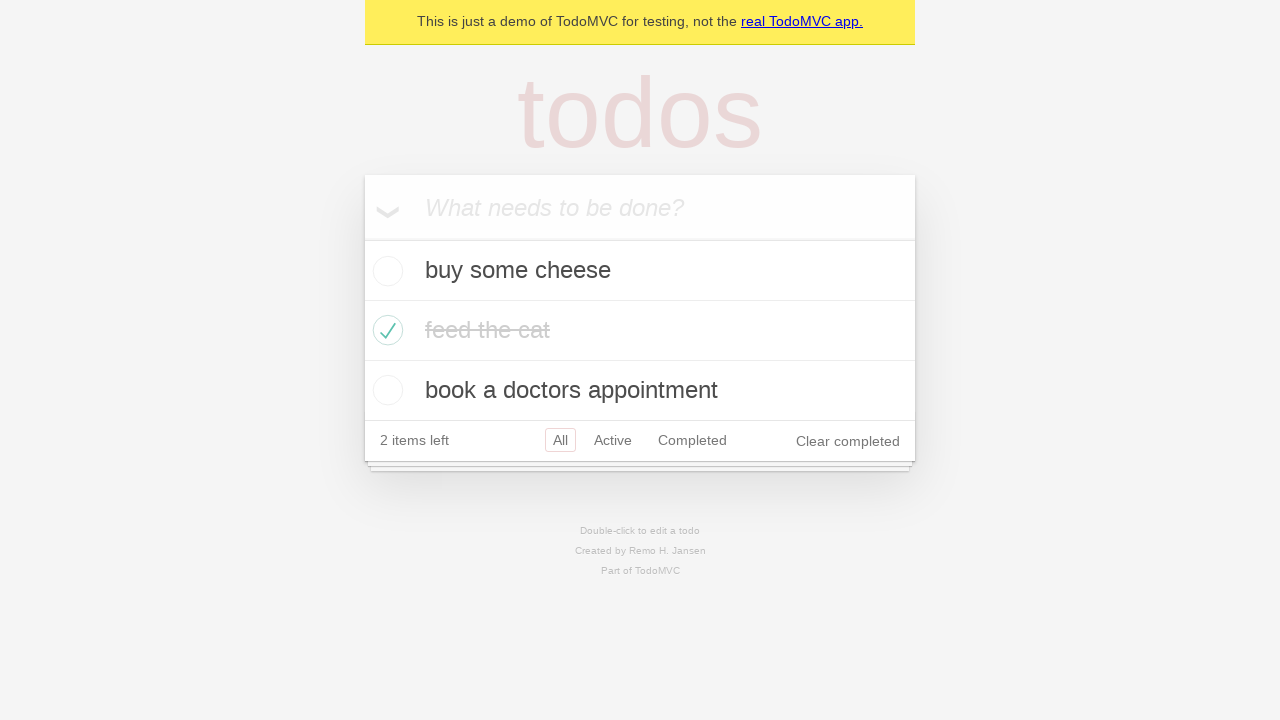

Clicked 'Active' filter link at (613, 440) on internal:role=link[name="Active"i]
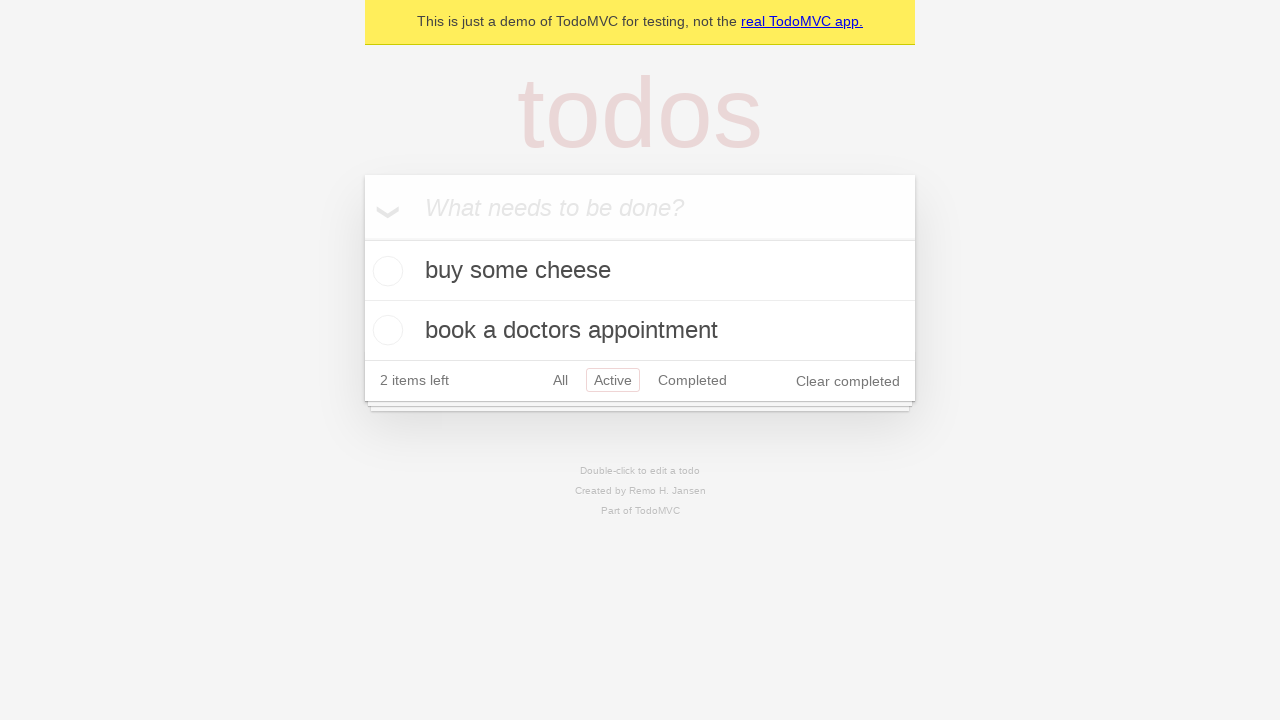

Clicked 'Completed' filter link at (692, 380) on internal:role=link[name="Completed"i]
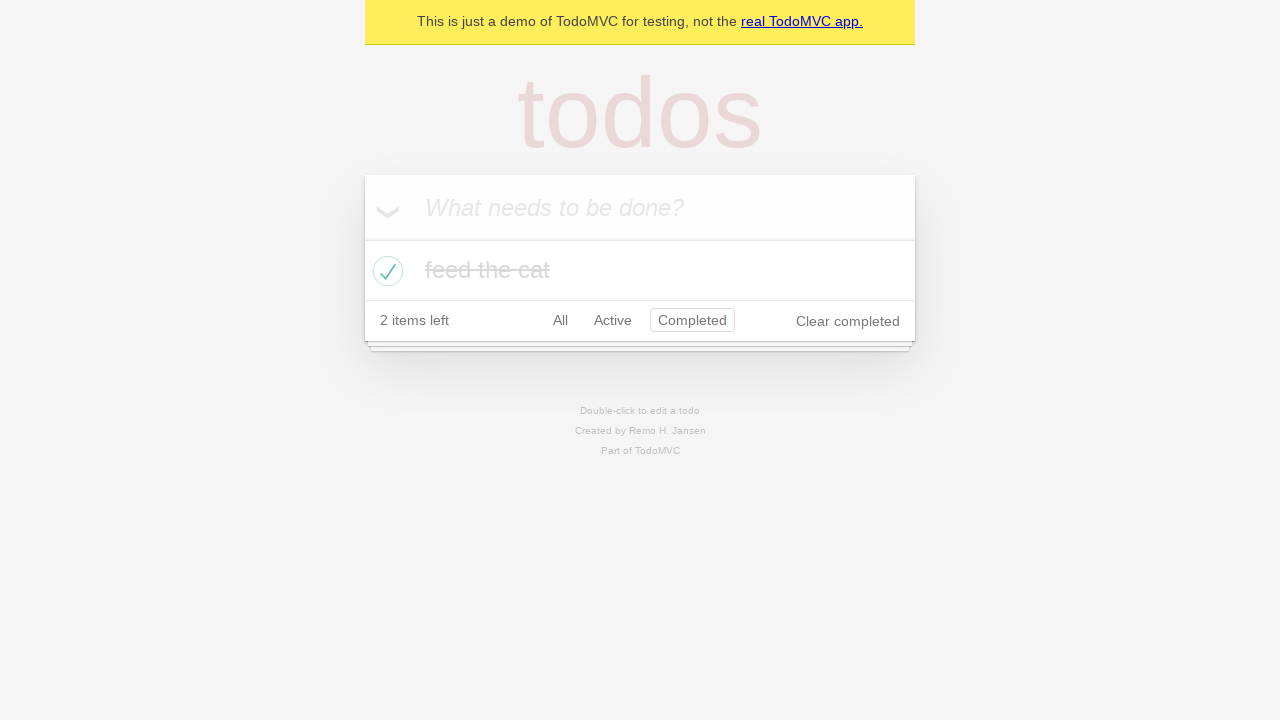

Navigated back from 'Completed' filter to 'Active' filter
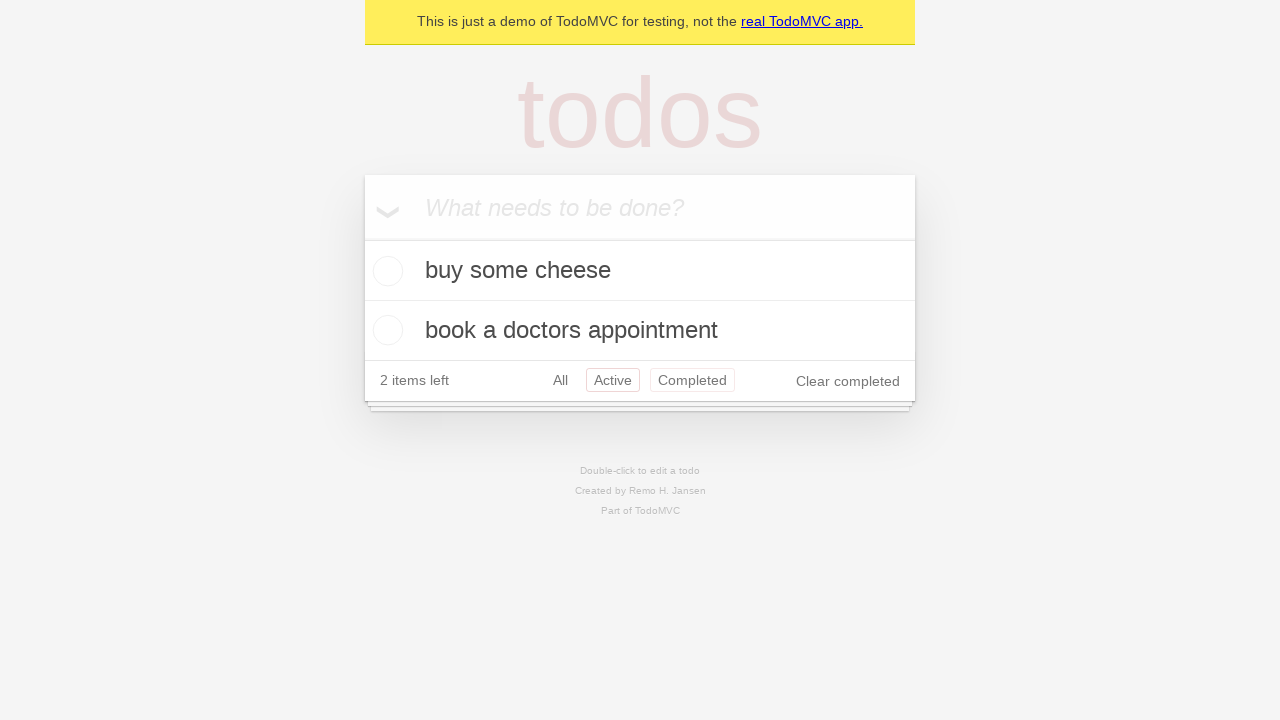

Navigated back from 'Active' filter to 'All' filter
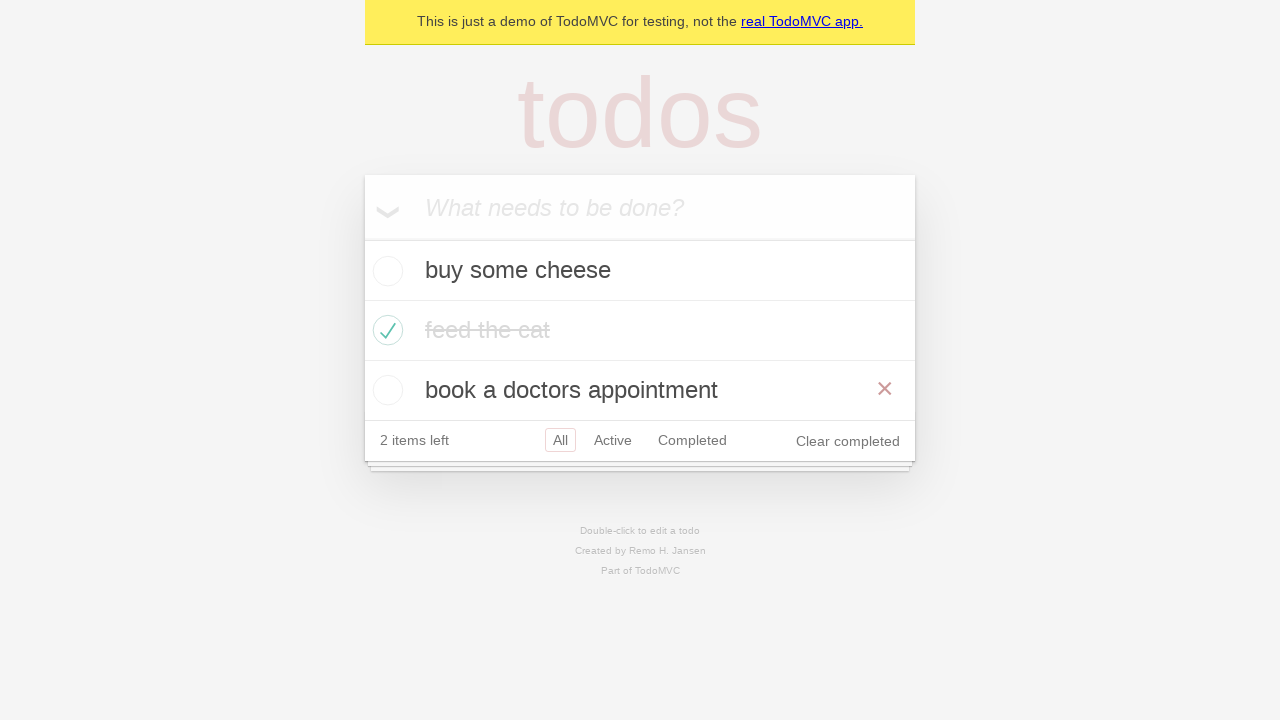

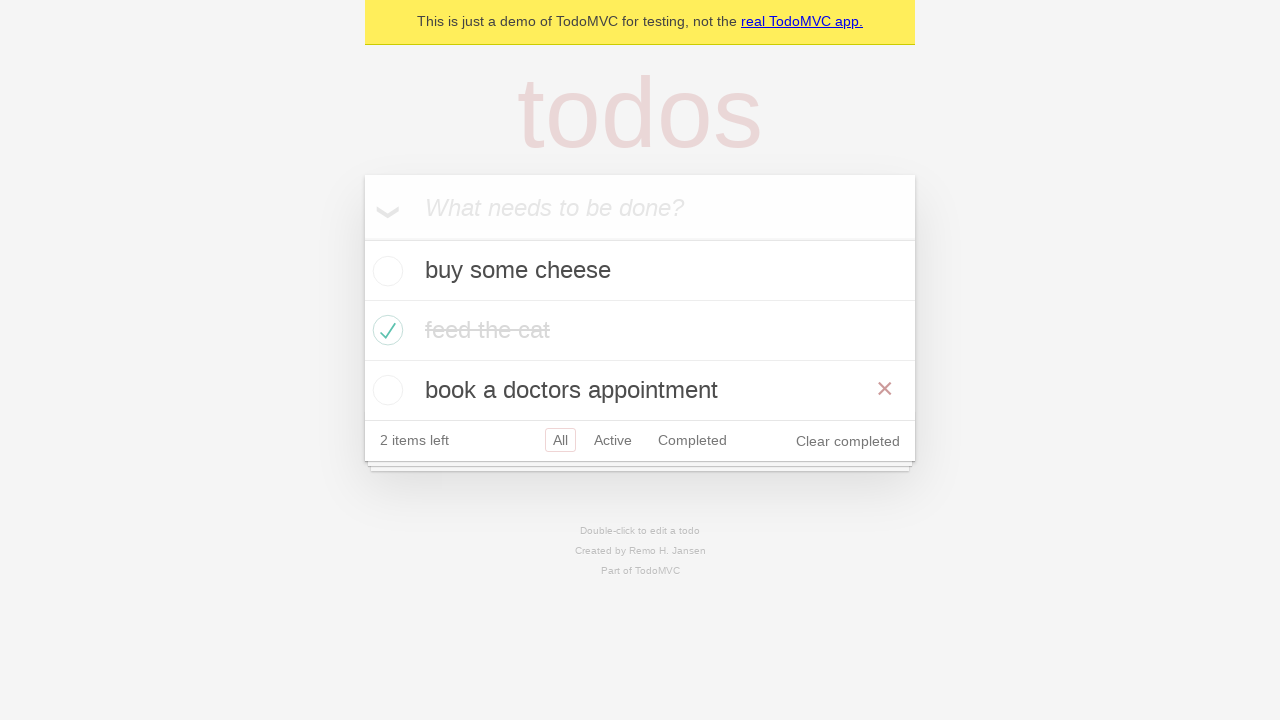